Tests browser behavior in offline network mode by emulating network disconnection and attempting to load a webpage

Starting URL: https://academy.swaroopnadella.com/

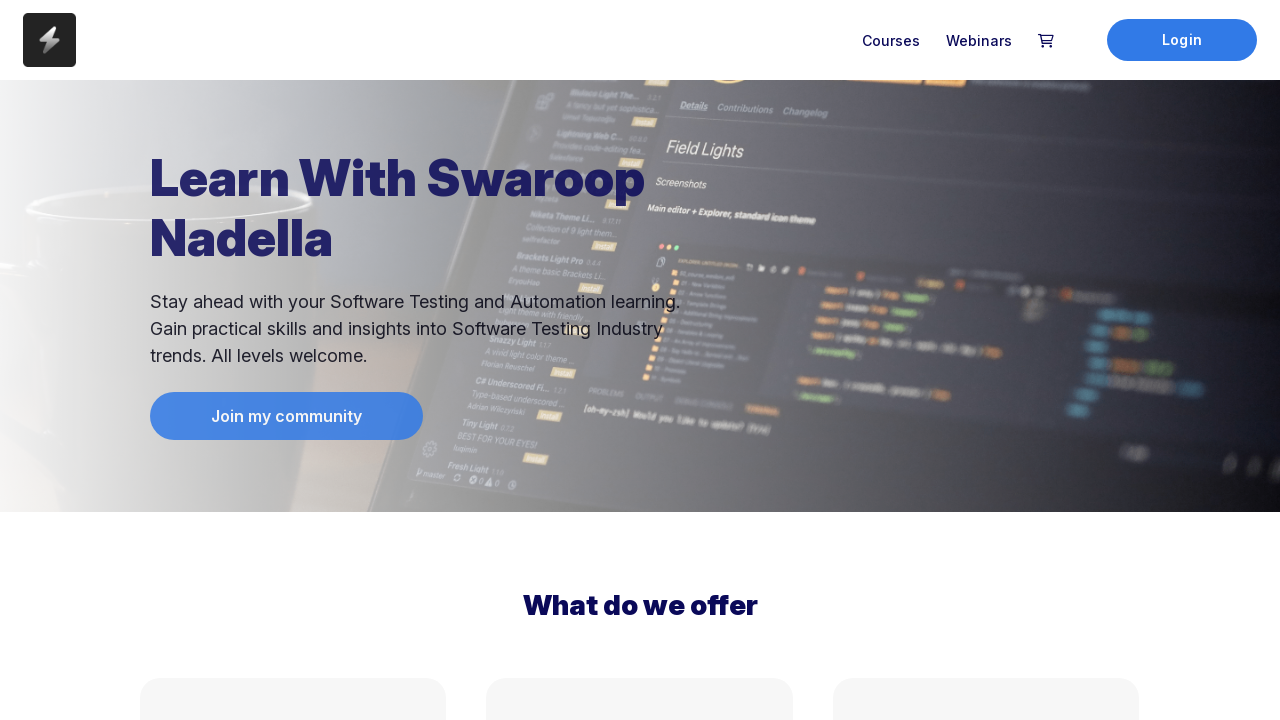

Set browser to offline network mode
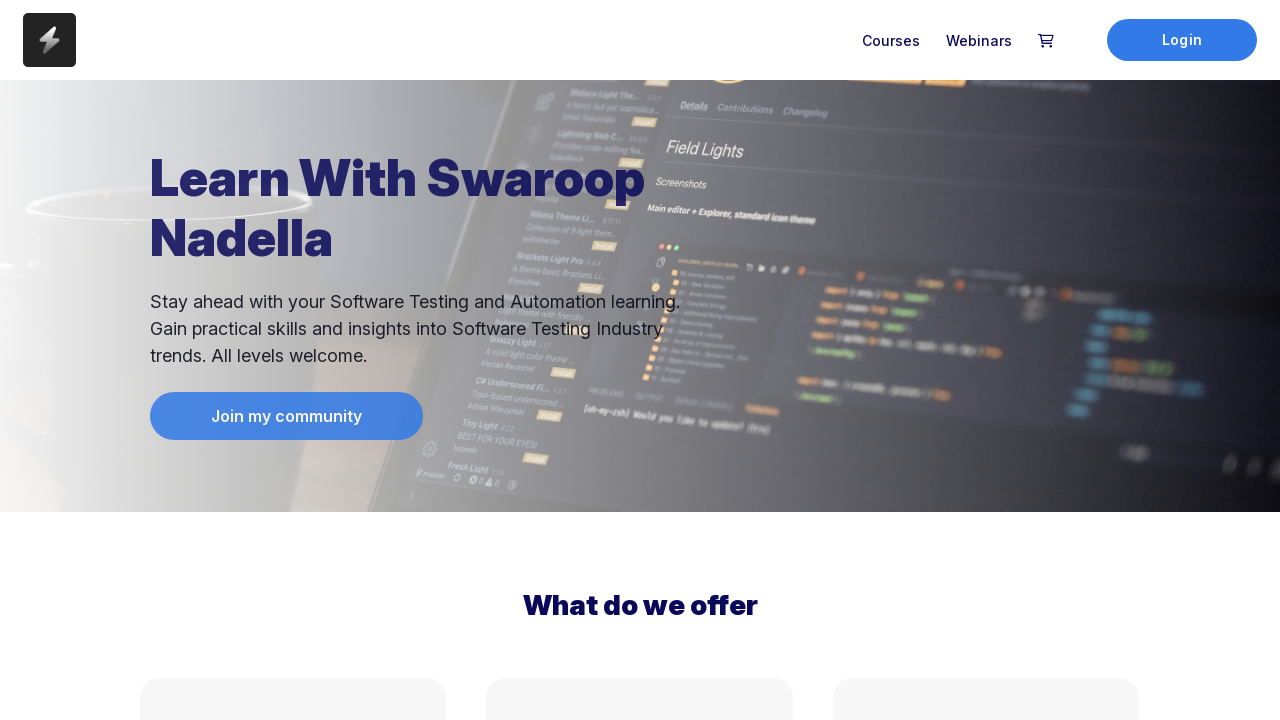

Navigation failed as expected in offline mode - Error: Page.goto: net::ERR_INTERNET_DISCONNECTED at https://academy.swaroopnadella.com/
Call log:
  - navigating to "https://academy.swaroopnadella.com/", waiting until "domcontentloaded"

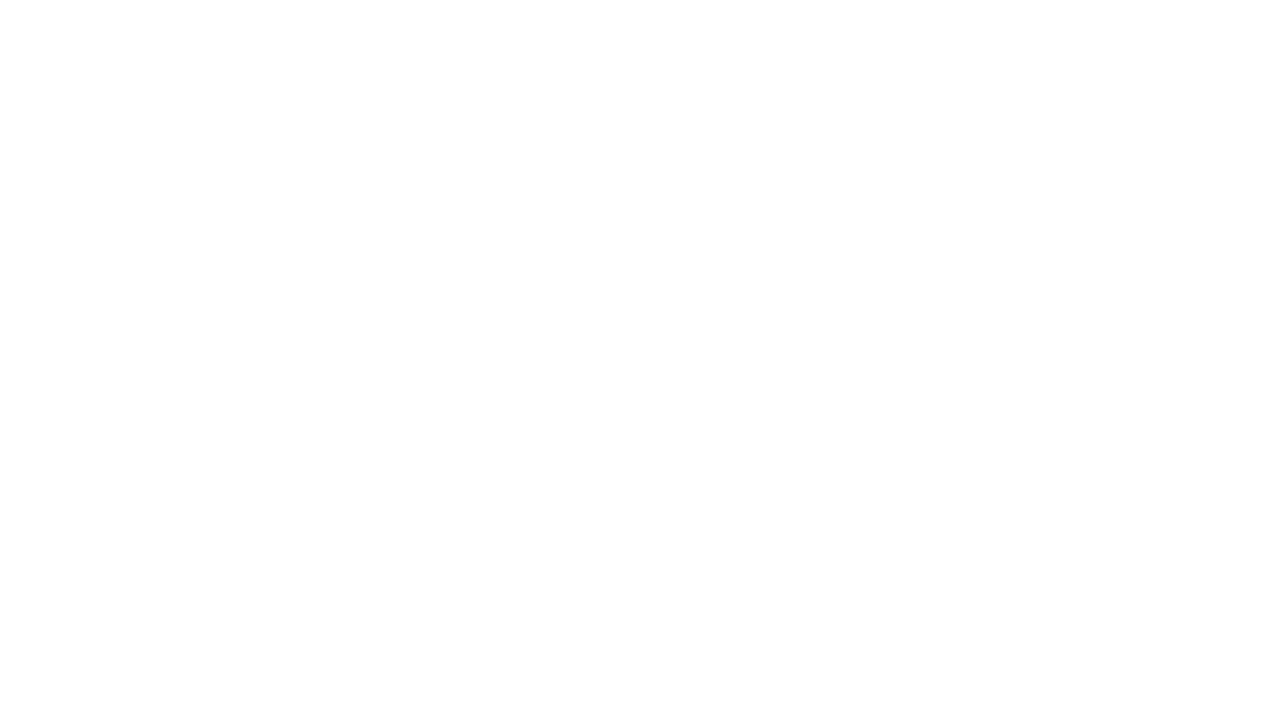

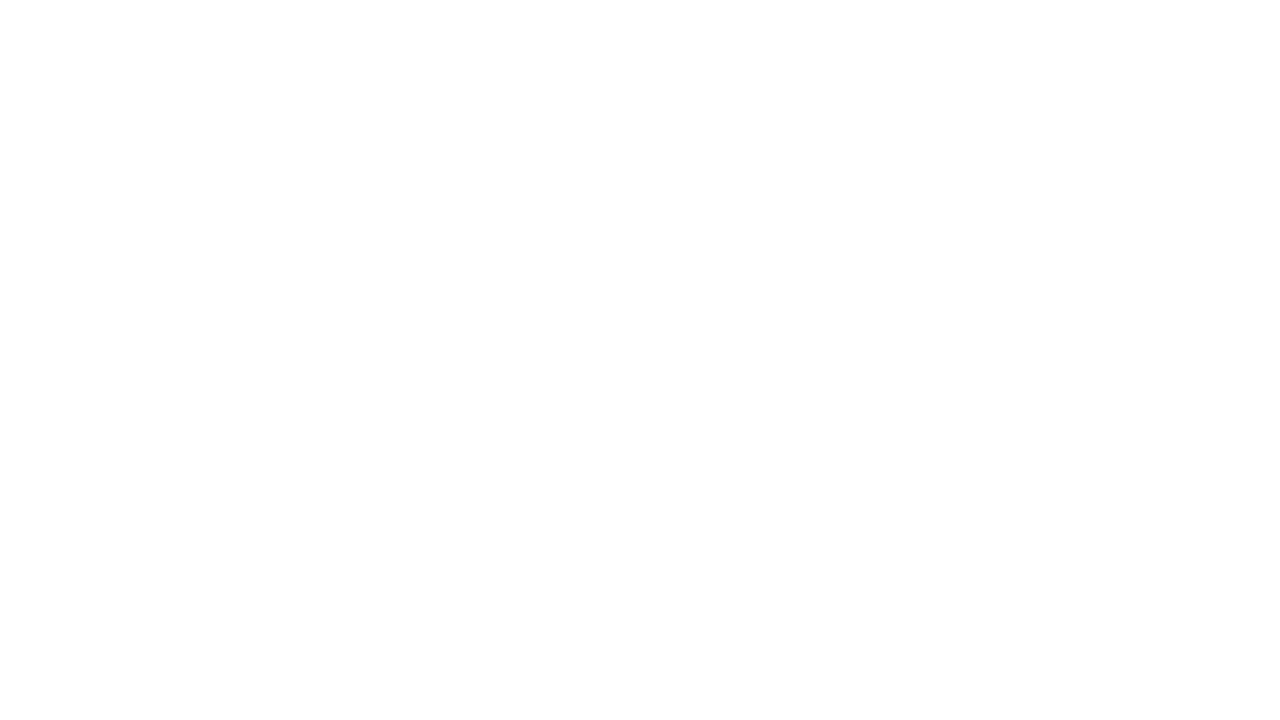